Tests sending a space key press to a specific element and verifies the result text displays the correct key pressed.

Starting URL: http://the-internet.herokuapp.com/key_presses

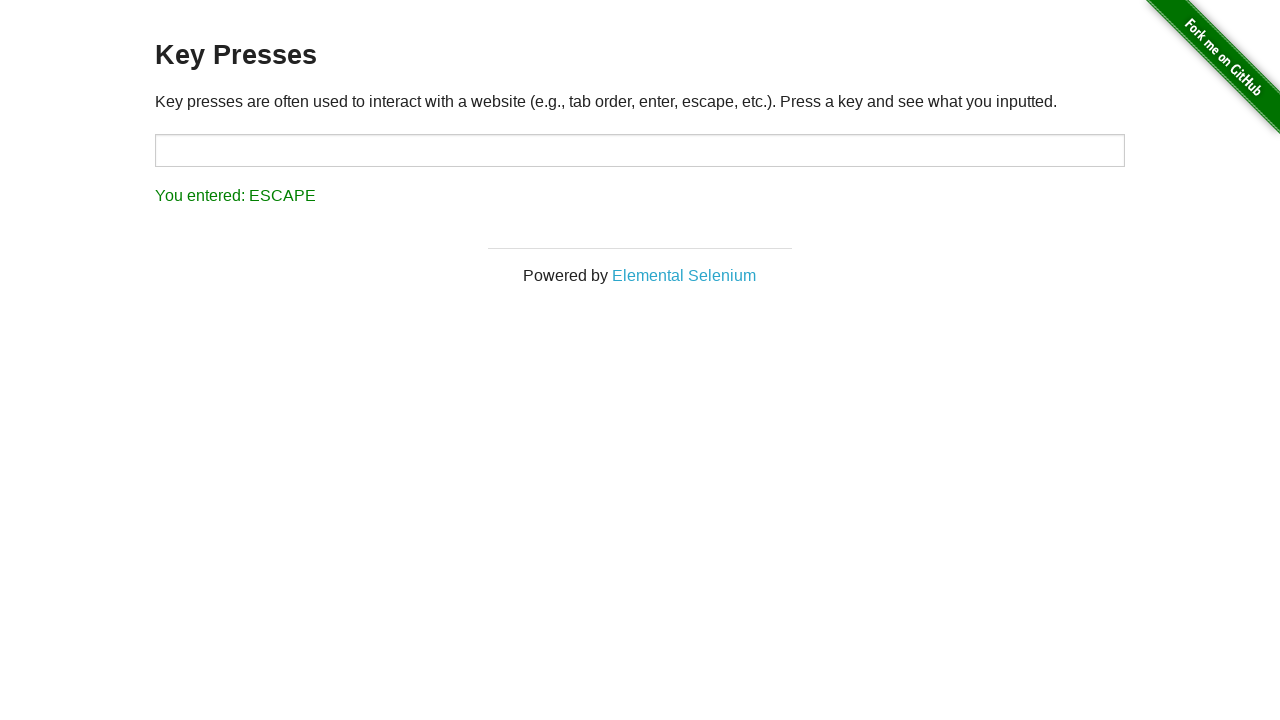

Pressed Space key on target element on #target
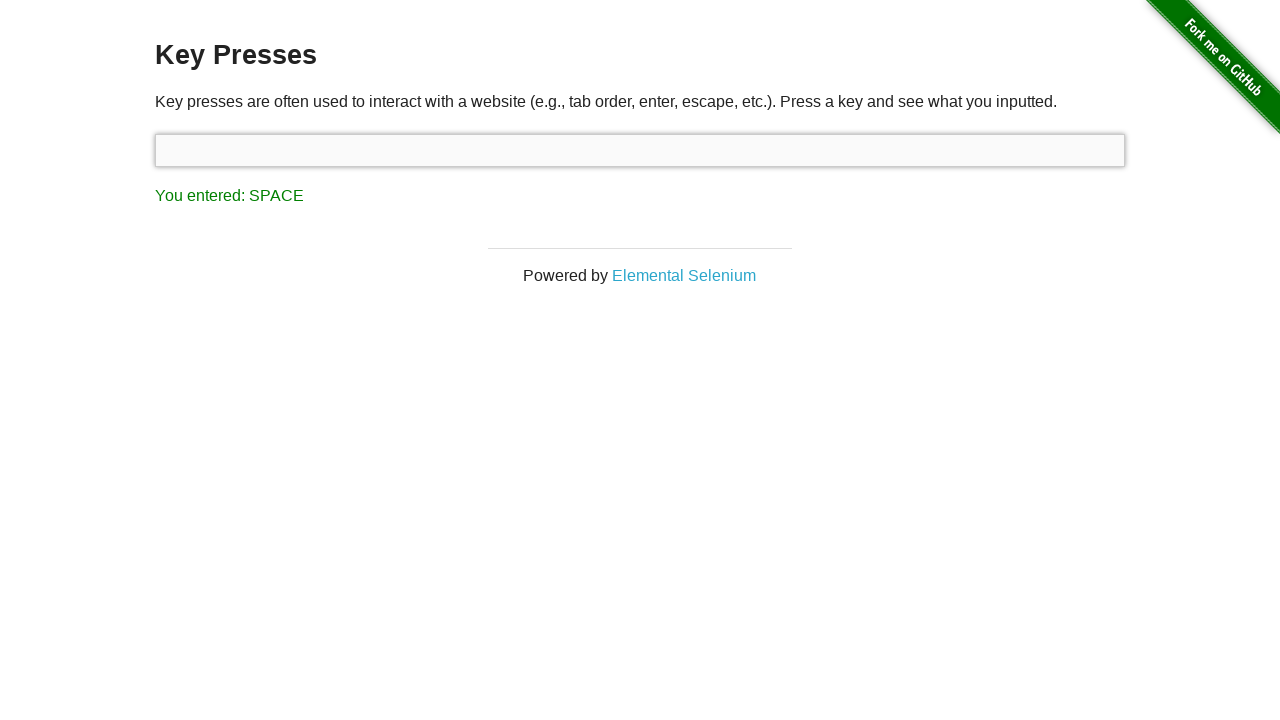

Result element loaded
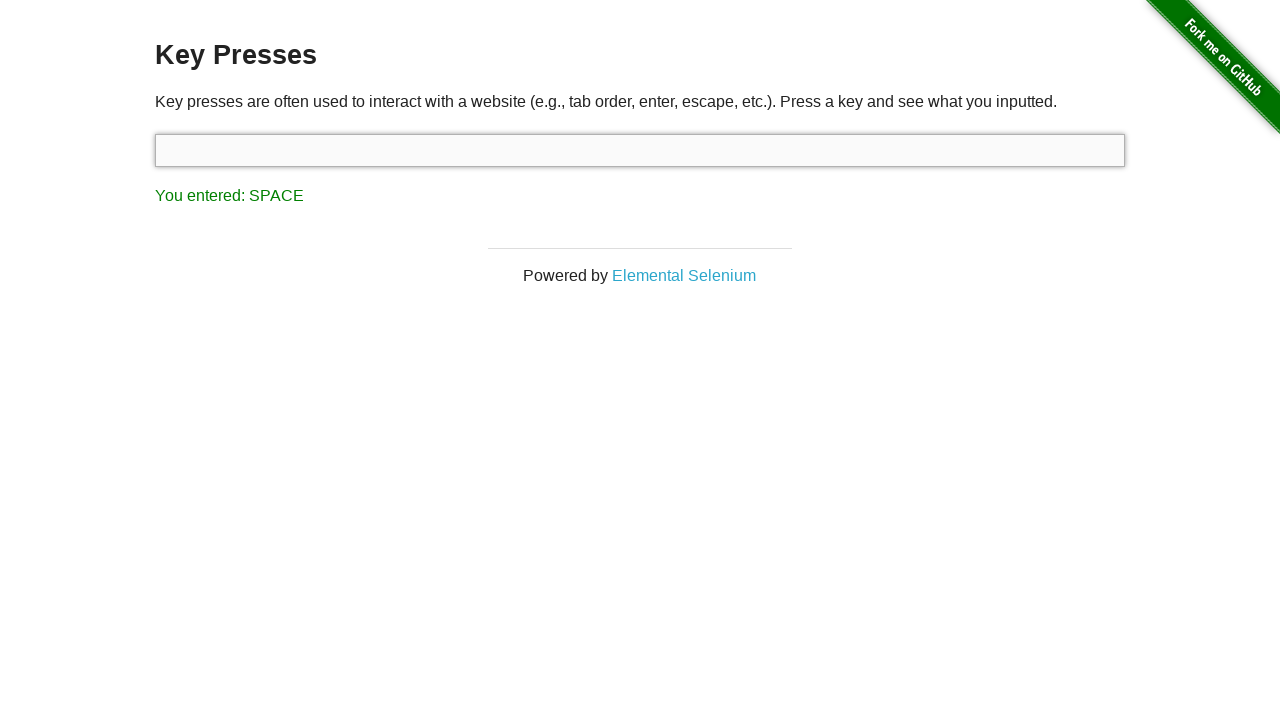

Retrieved result text: 'You entered: SPACE'
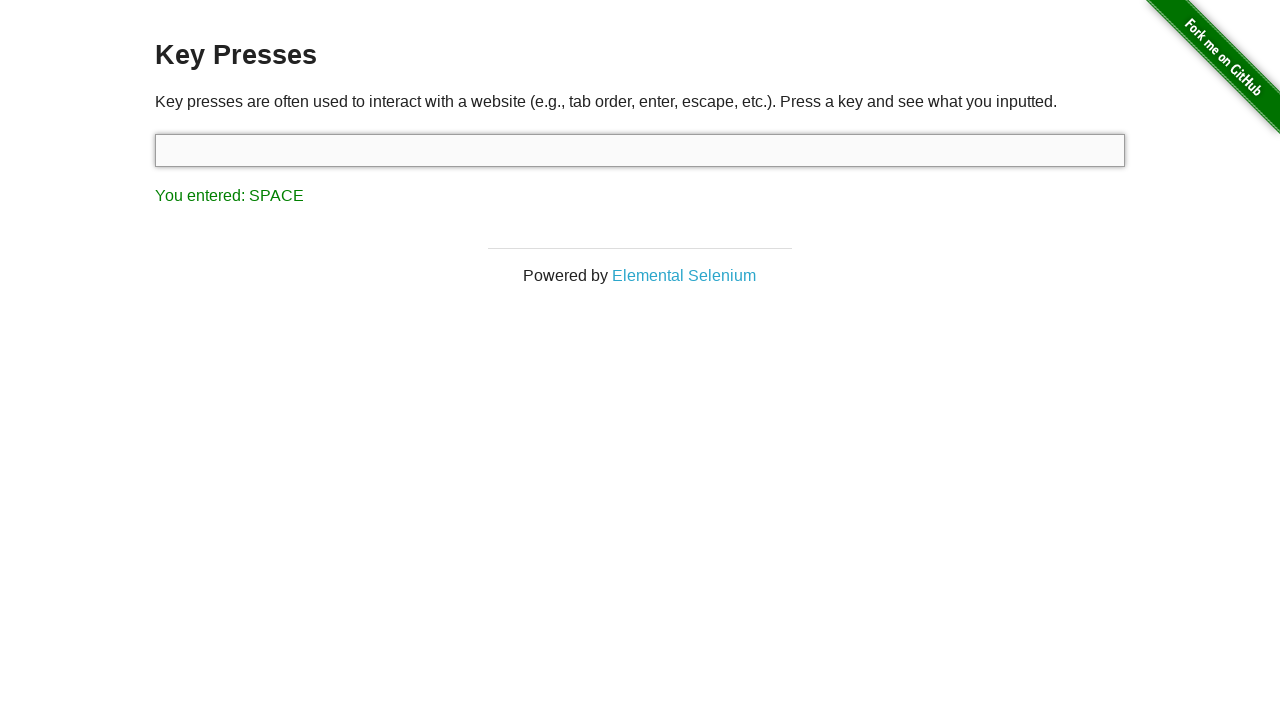

Assertion passed: result text correctly displays 'You entered: SPACE'
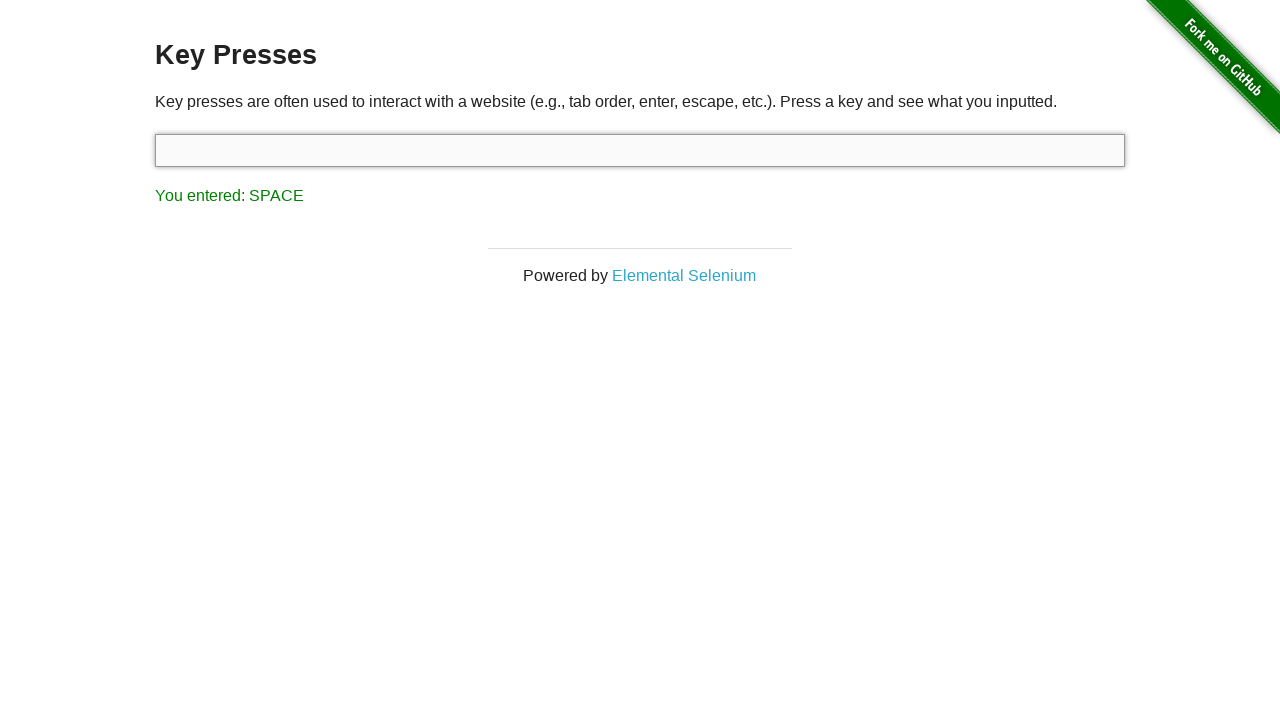

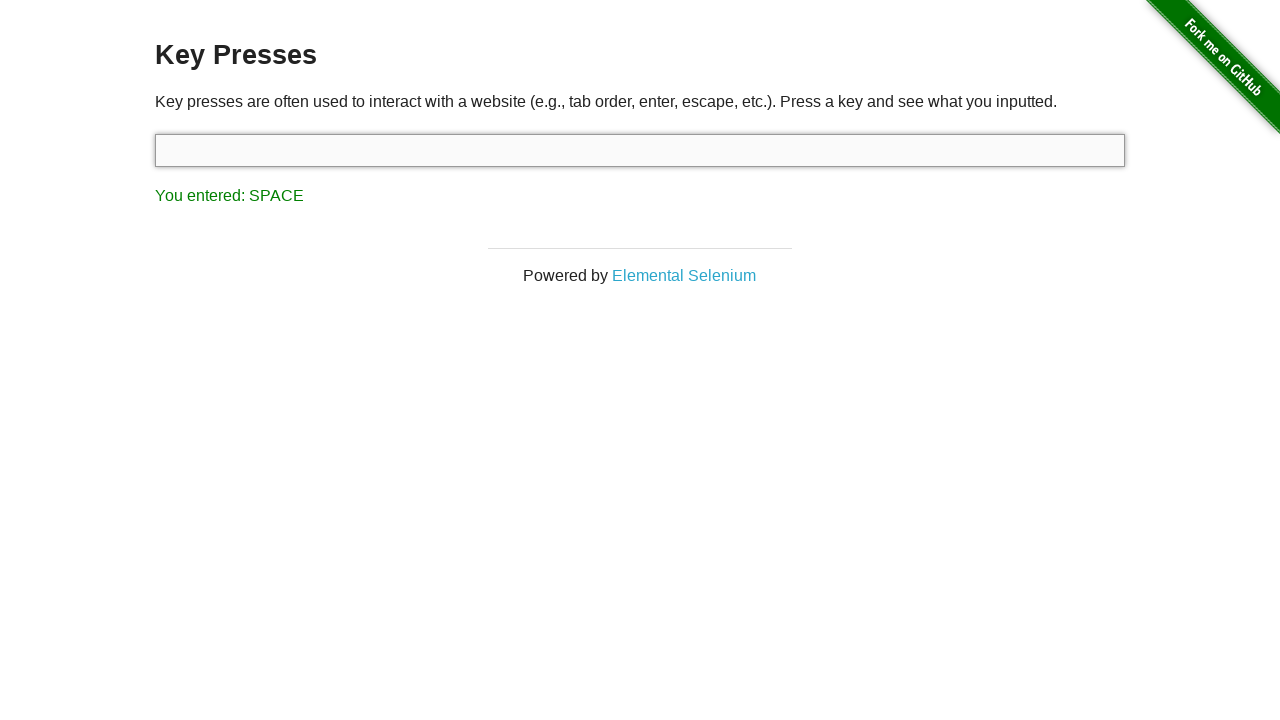